Tests that the hamburger menu is clickable and the Technology link is visible and clickable on Starlink homepage

Starting URL: https://www.starlink.com/

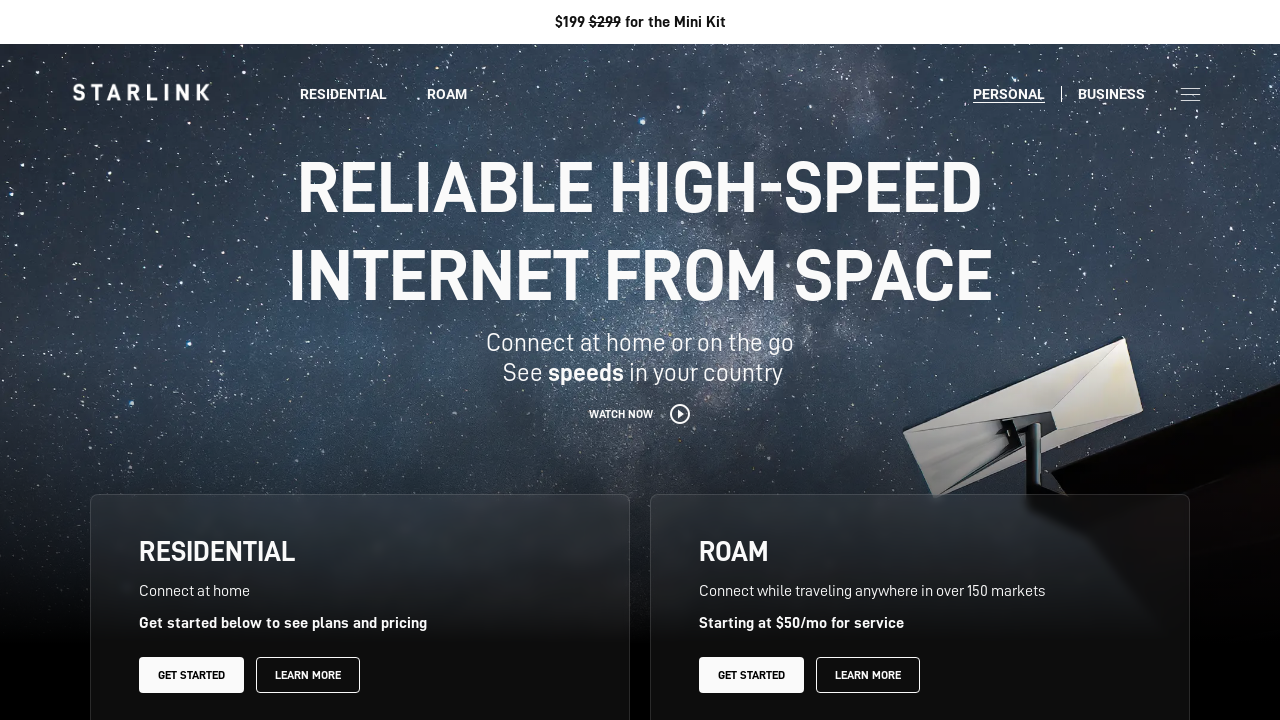

Clicked hamburger menu icon at (1190, 94) on xpath=//img[contains(@src,'Hamburger.svg')]
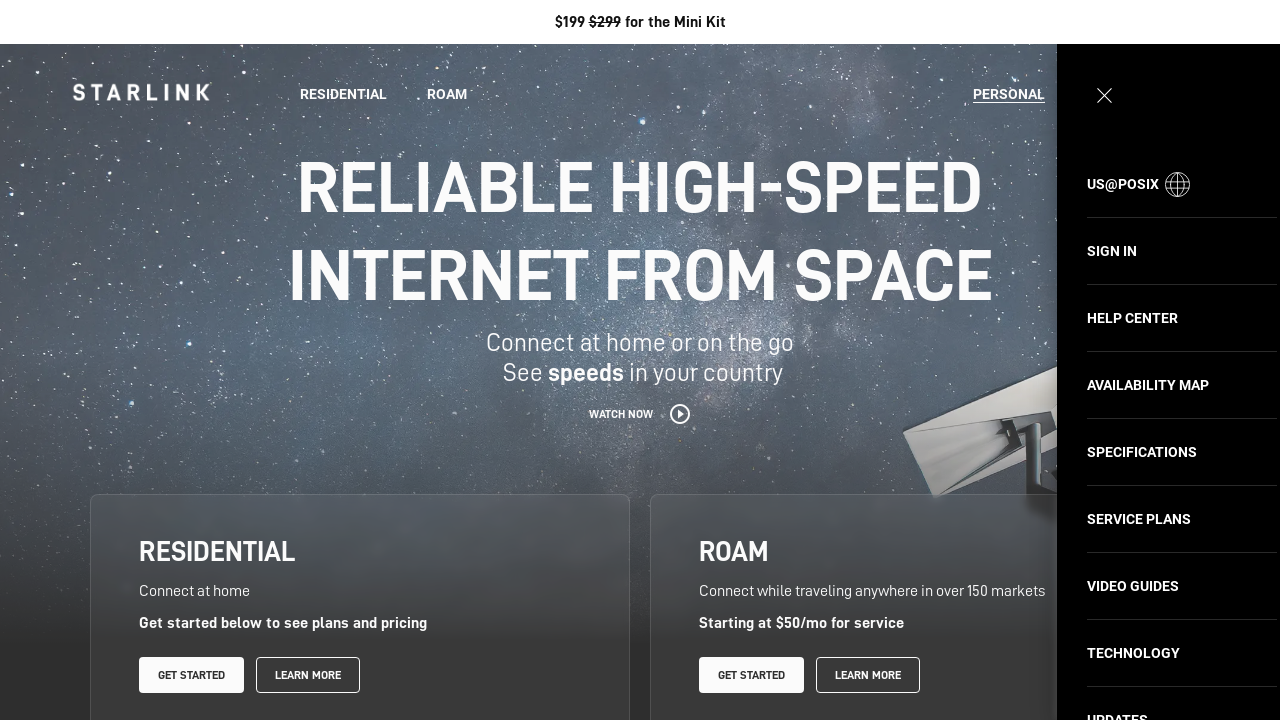

Technology link became visible after hamburger menu opened
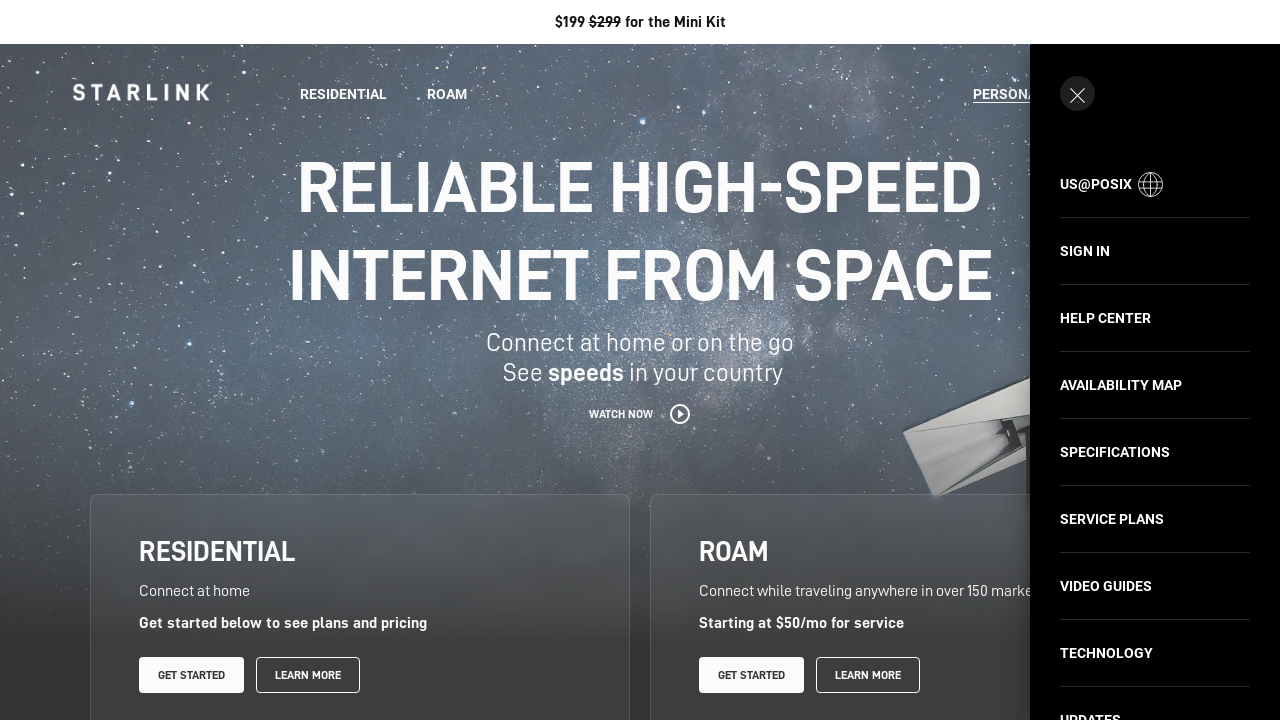

Technology link is confirmed clickable
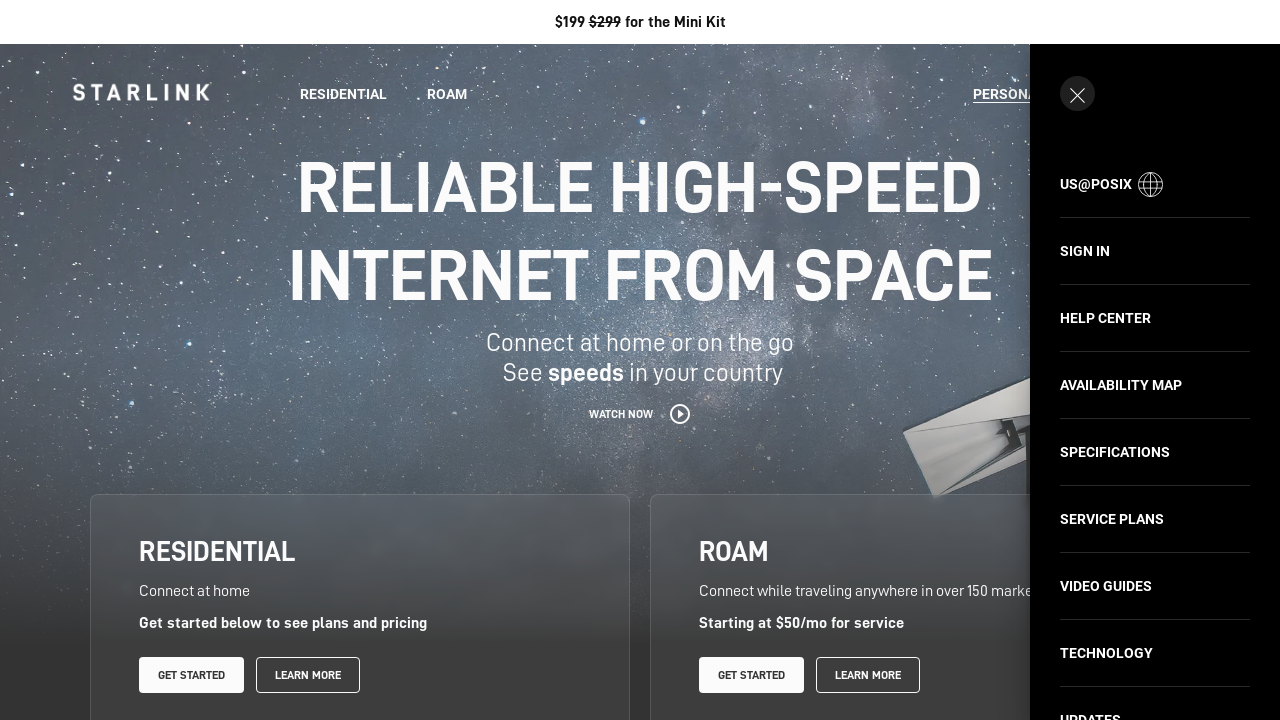

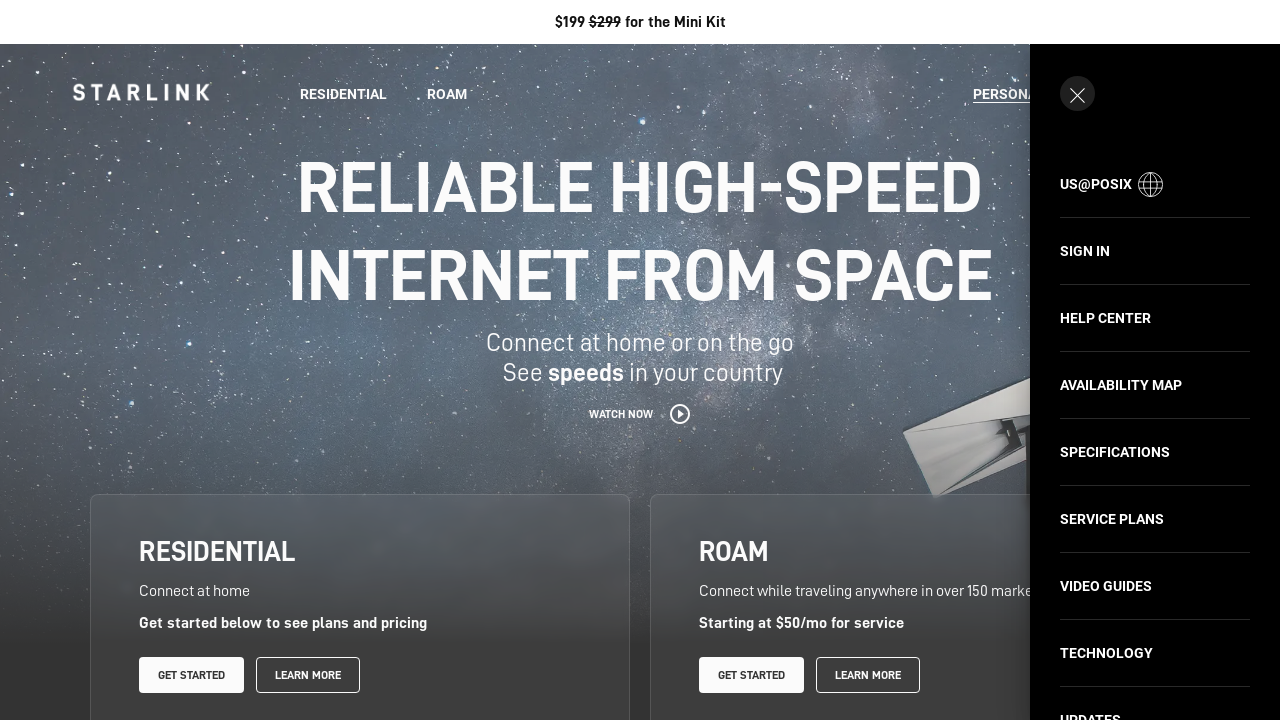